Tests fluent wait functionality by monitoring a countdown timer until it reaches "00"

Starting URL: https://automationfc.github.io/fluent-wait/

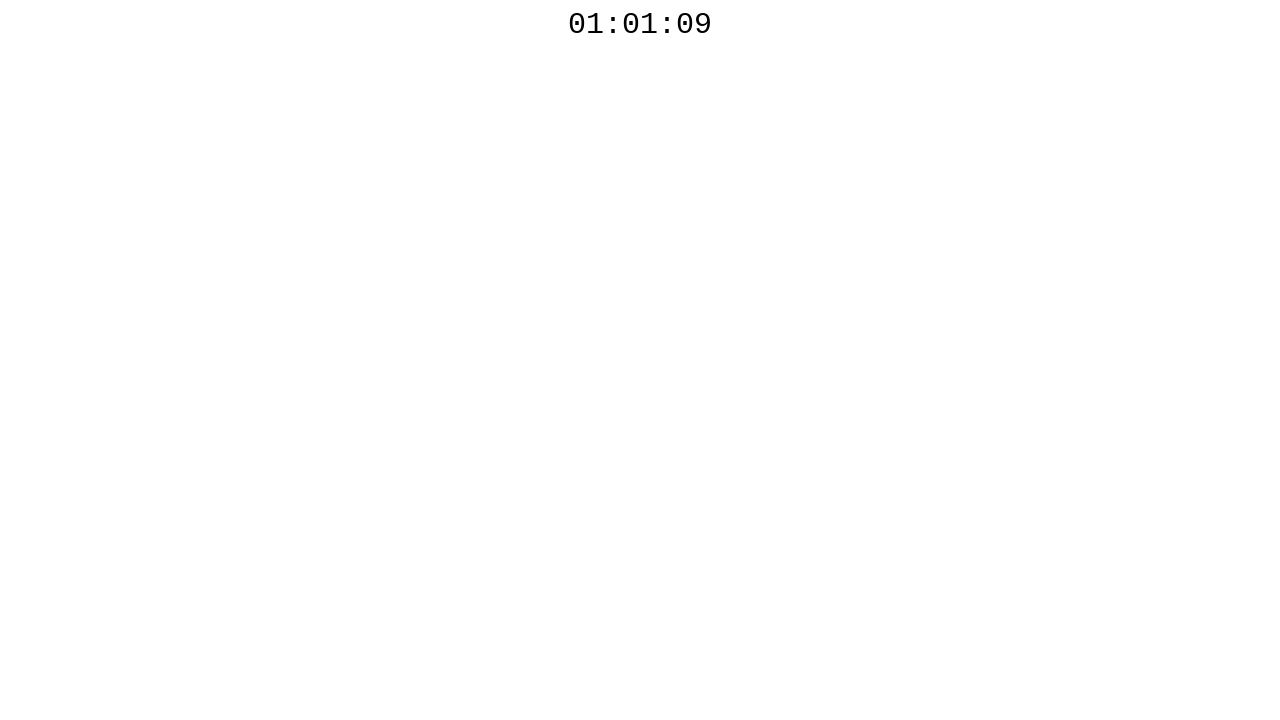

Navigated to fluent wait test page
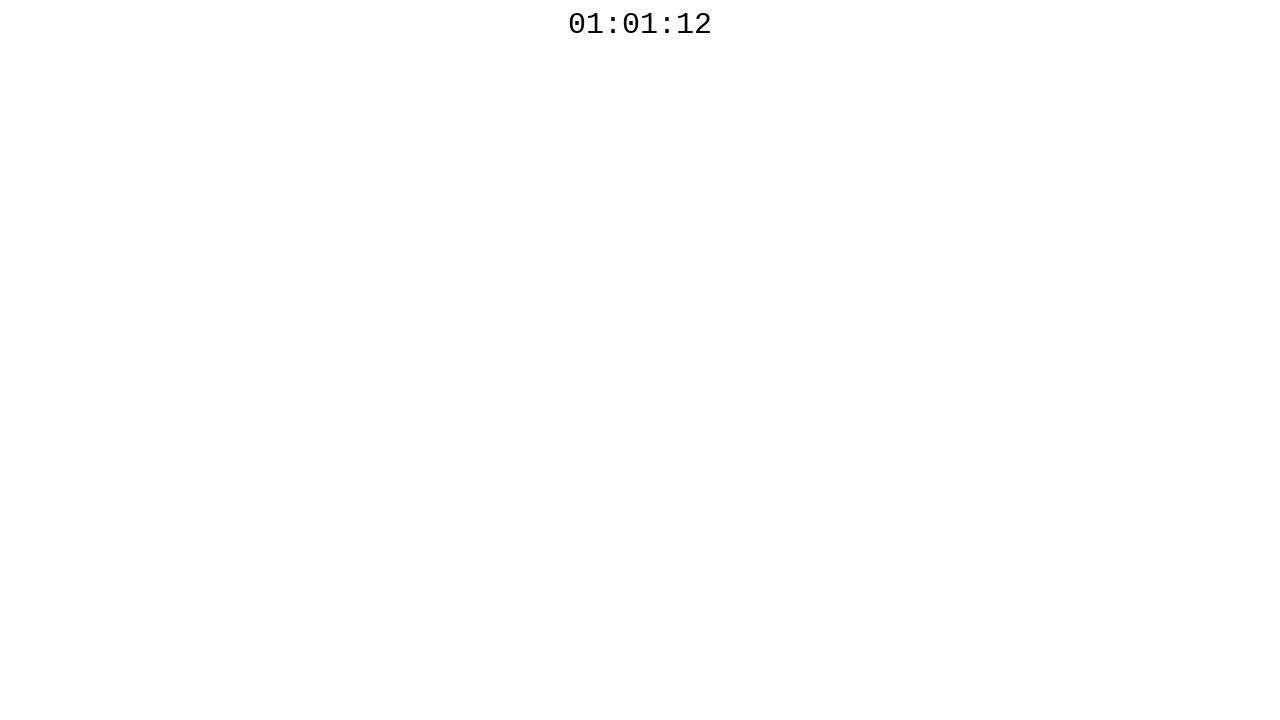

Located countdown timer element
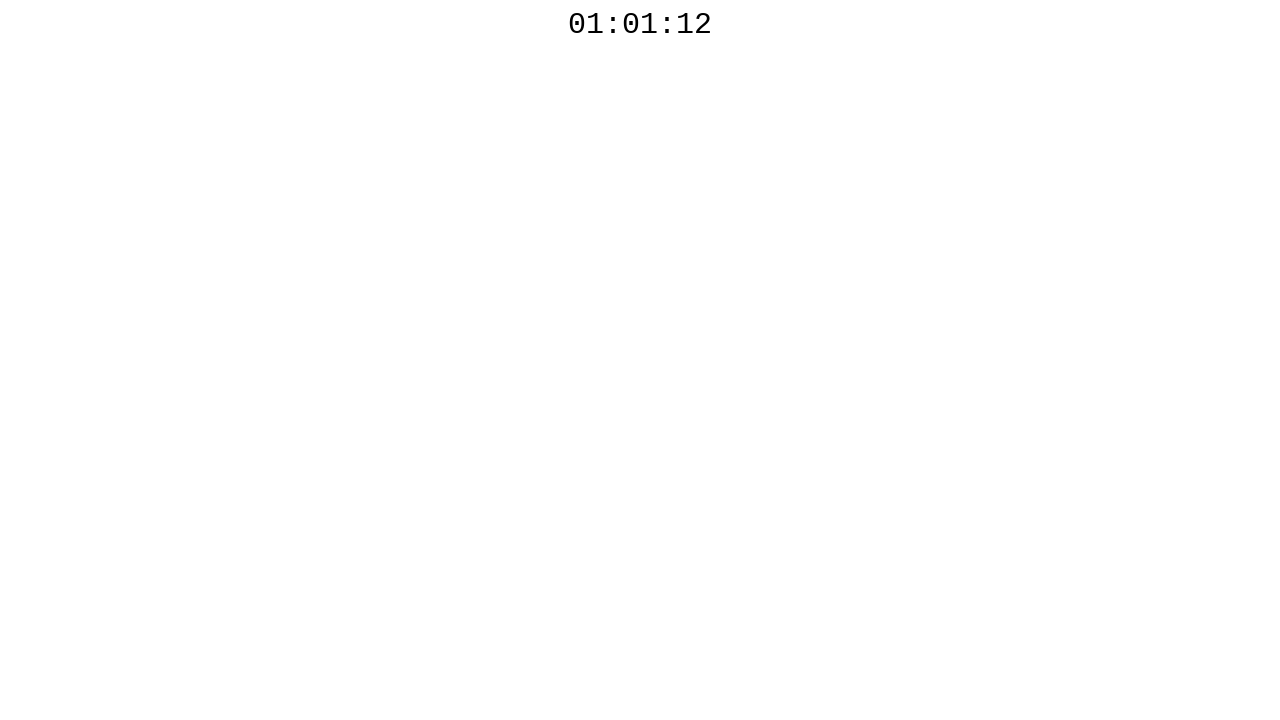

Checked countdown timer: 01:01:12
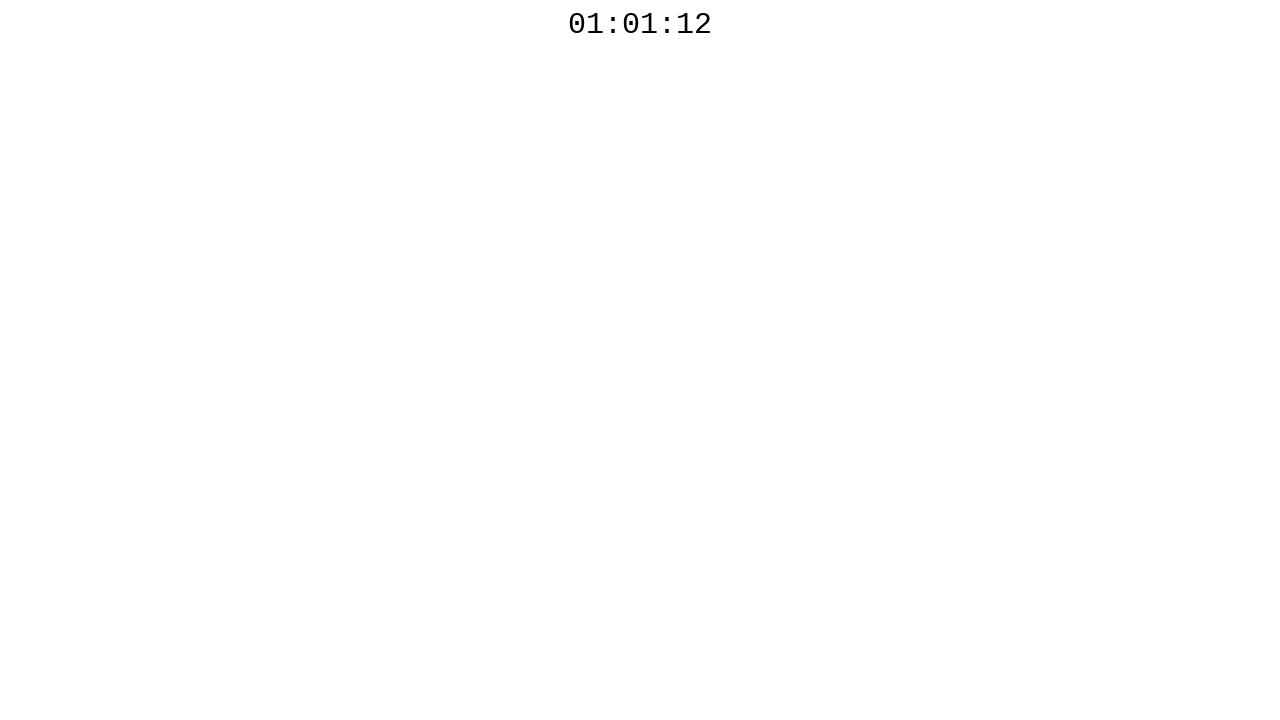

Waited 500ms before next countdown check
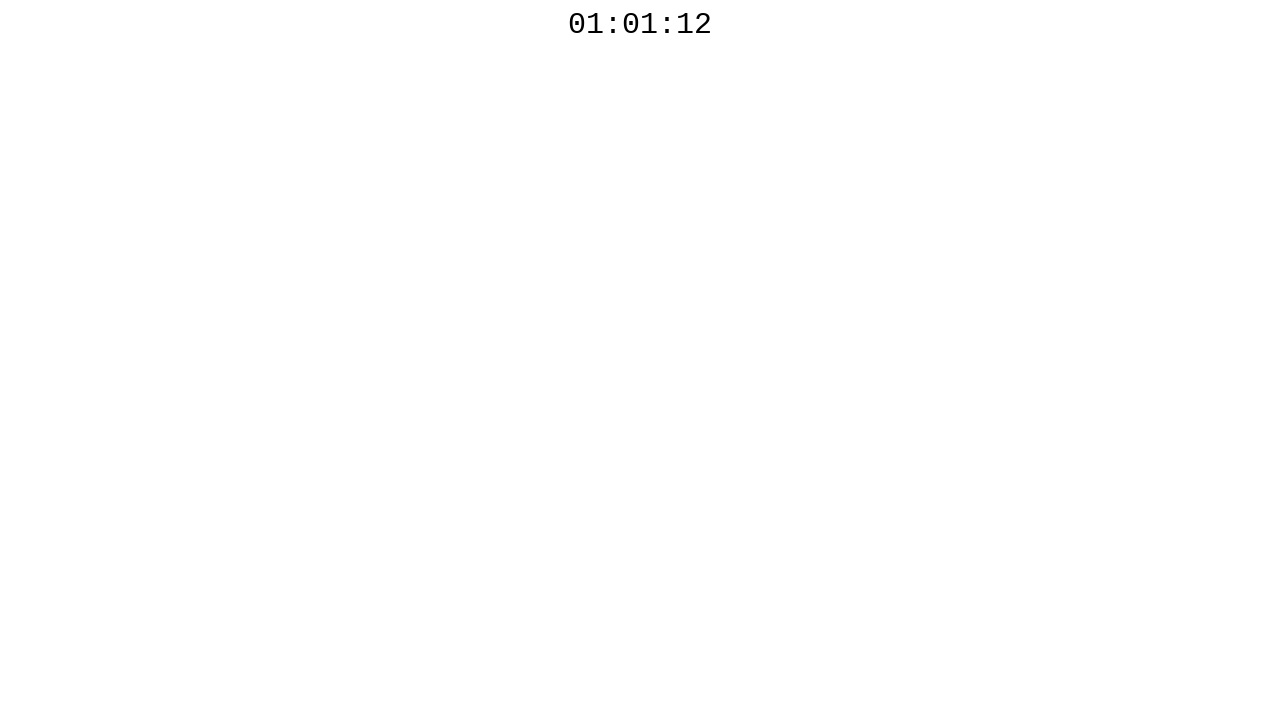

Checked countdown timer: 01:01:12
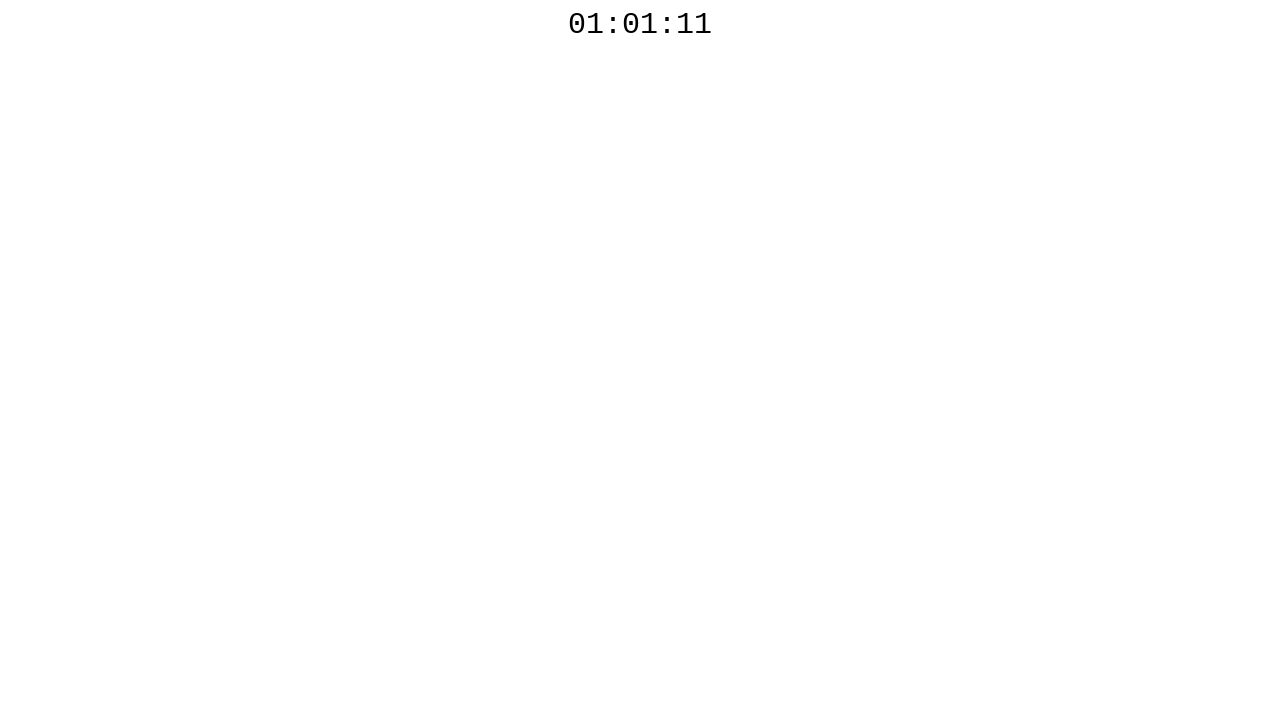

Waited 500ms before next countdown check
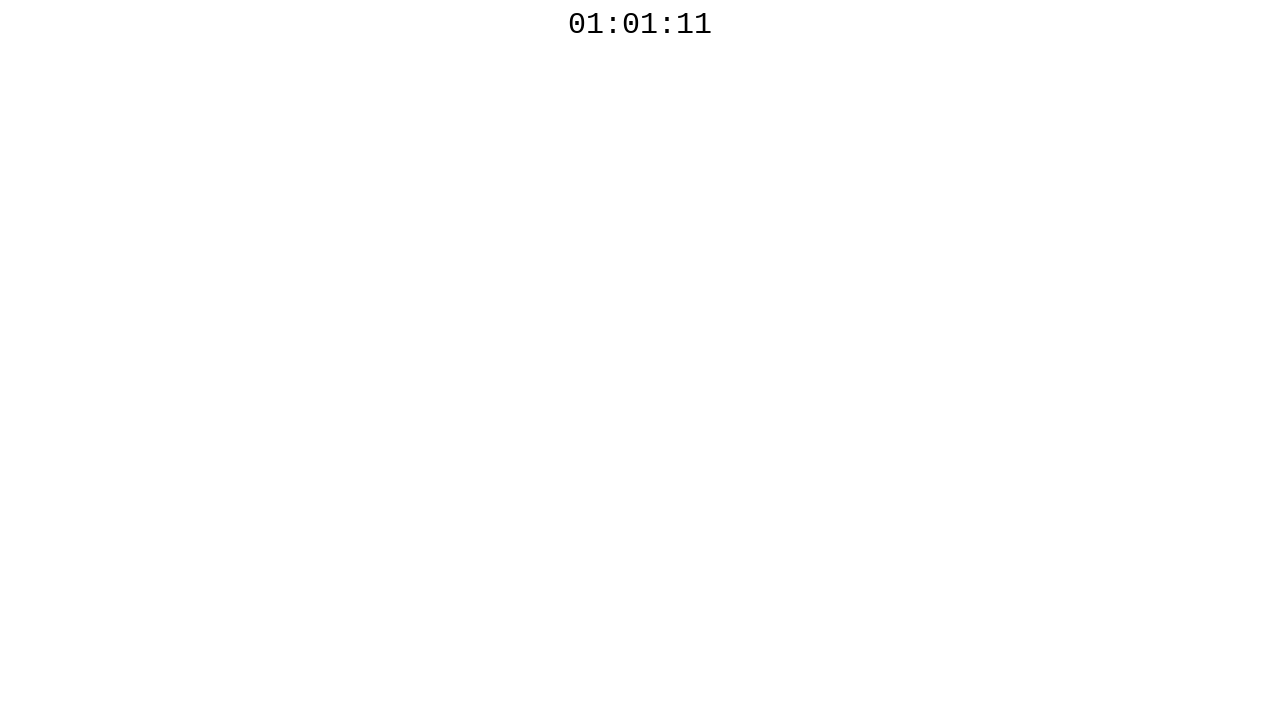

Checked countdown timer: 01:01:11
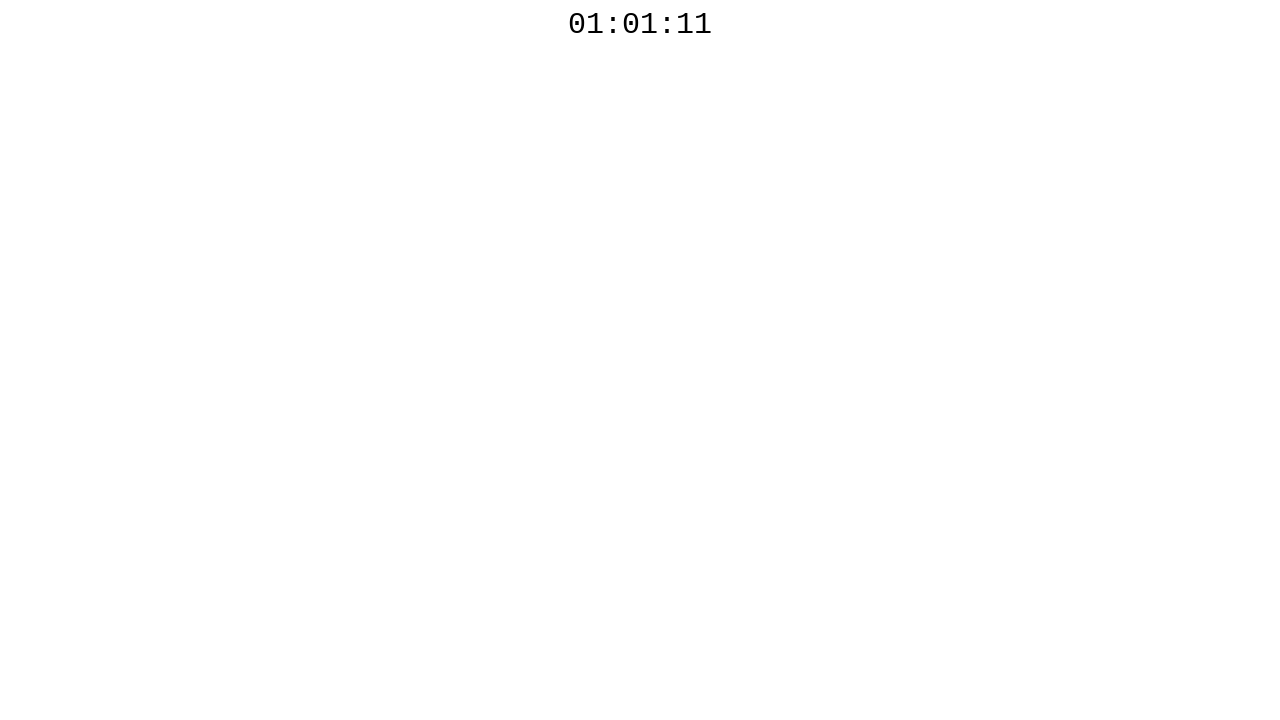

Waited 500ms before next countdown check
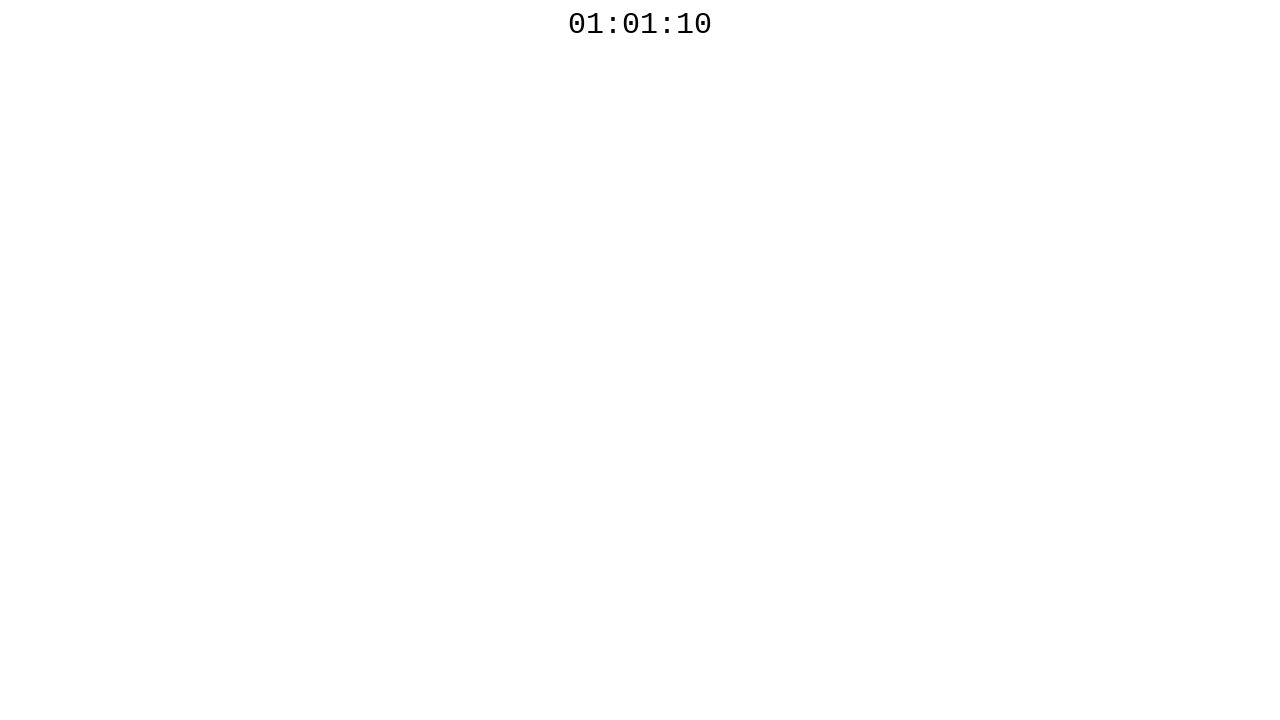

Checked countdown timer: 01:01:10
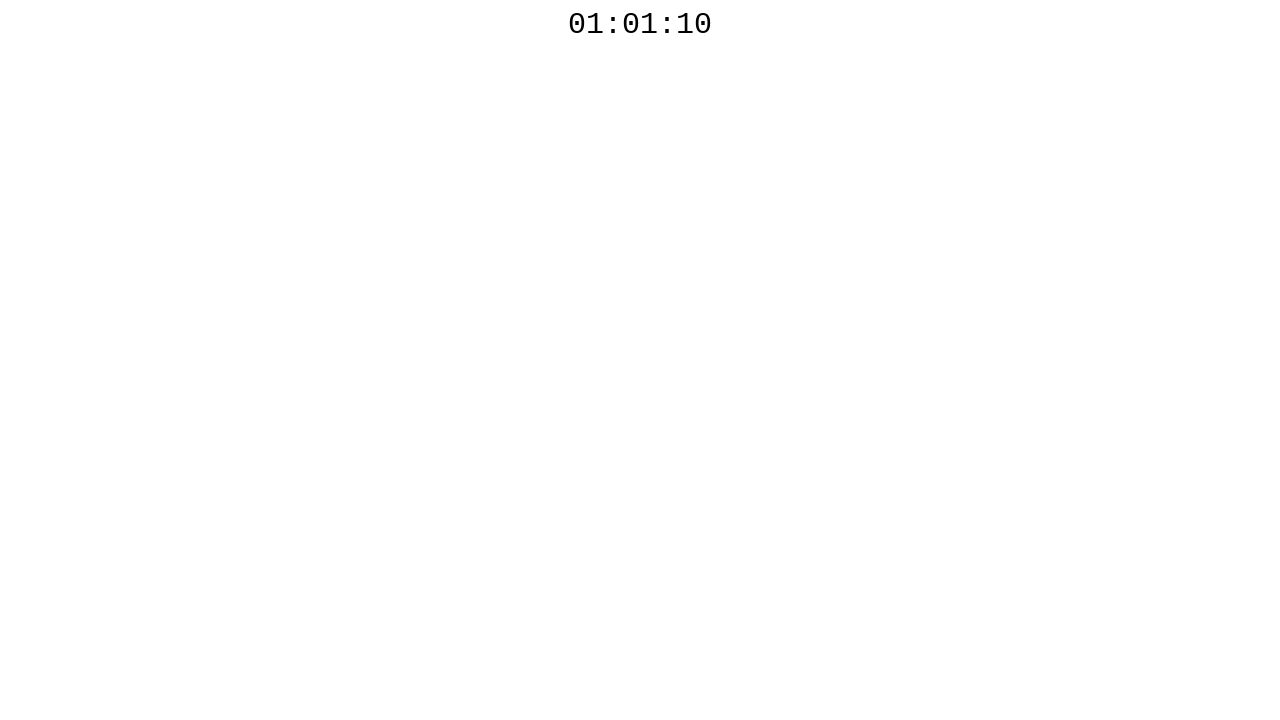

Waited 500ms before next countdown check
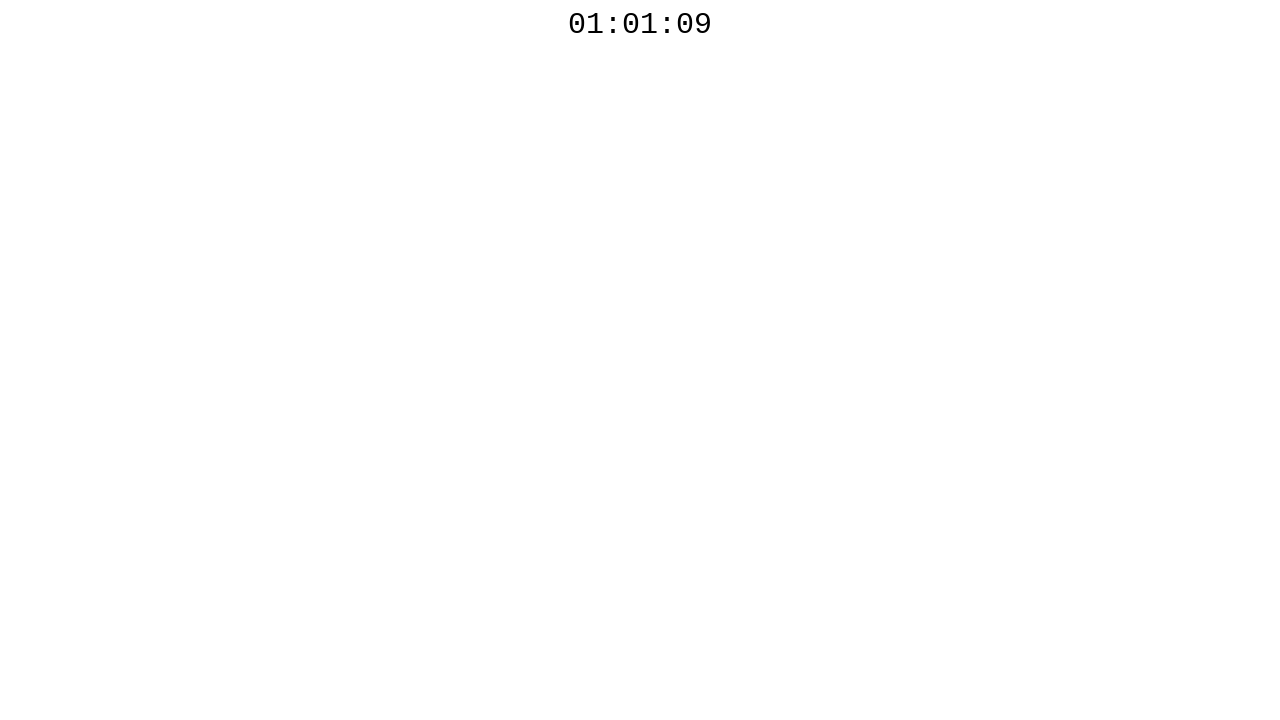

Checked countdown timer: 01:01:09
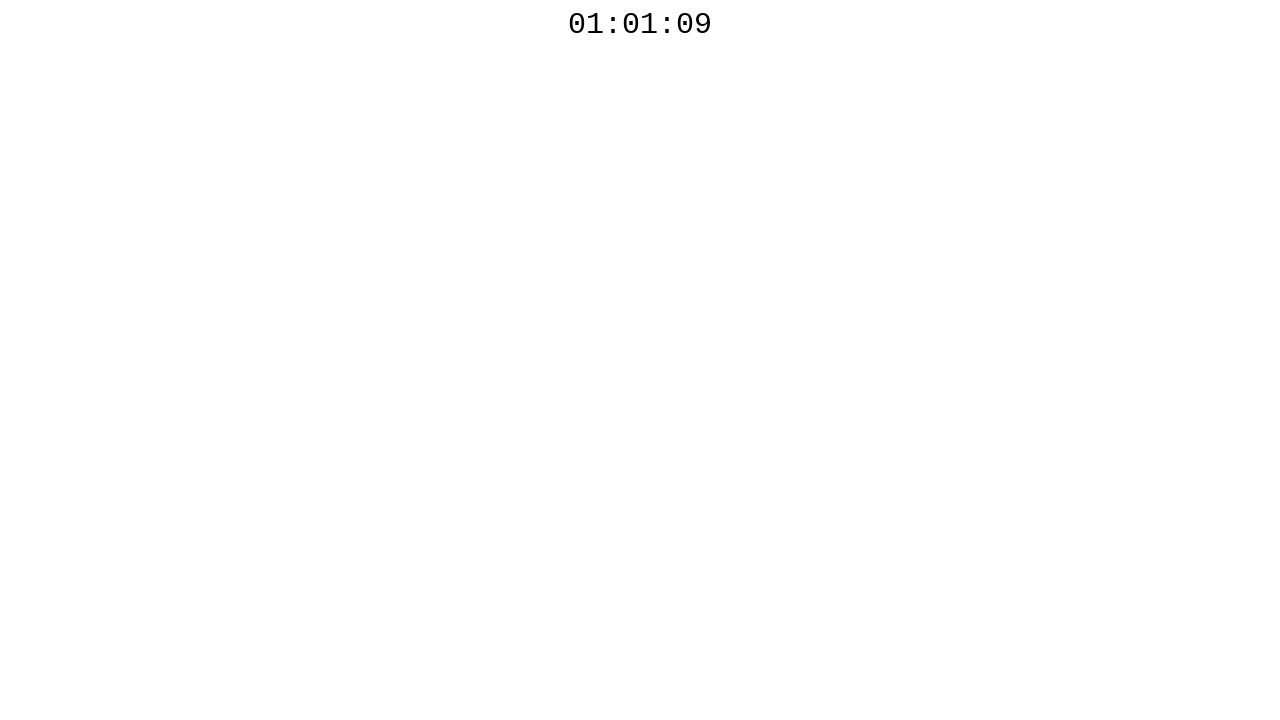

Waited 500ms before next countdown check
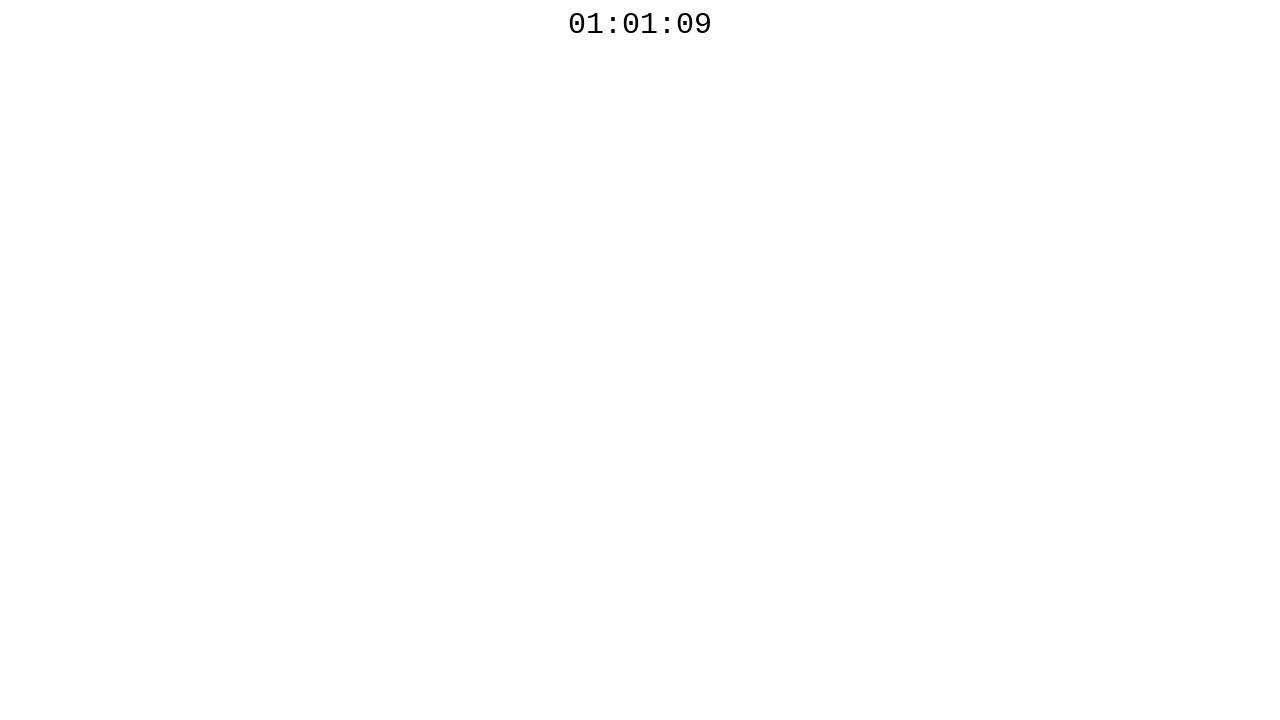

Checked countdown timer: 01:01:09
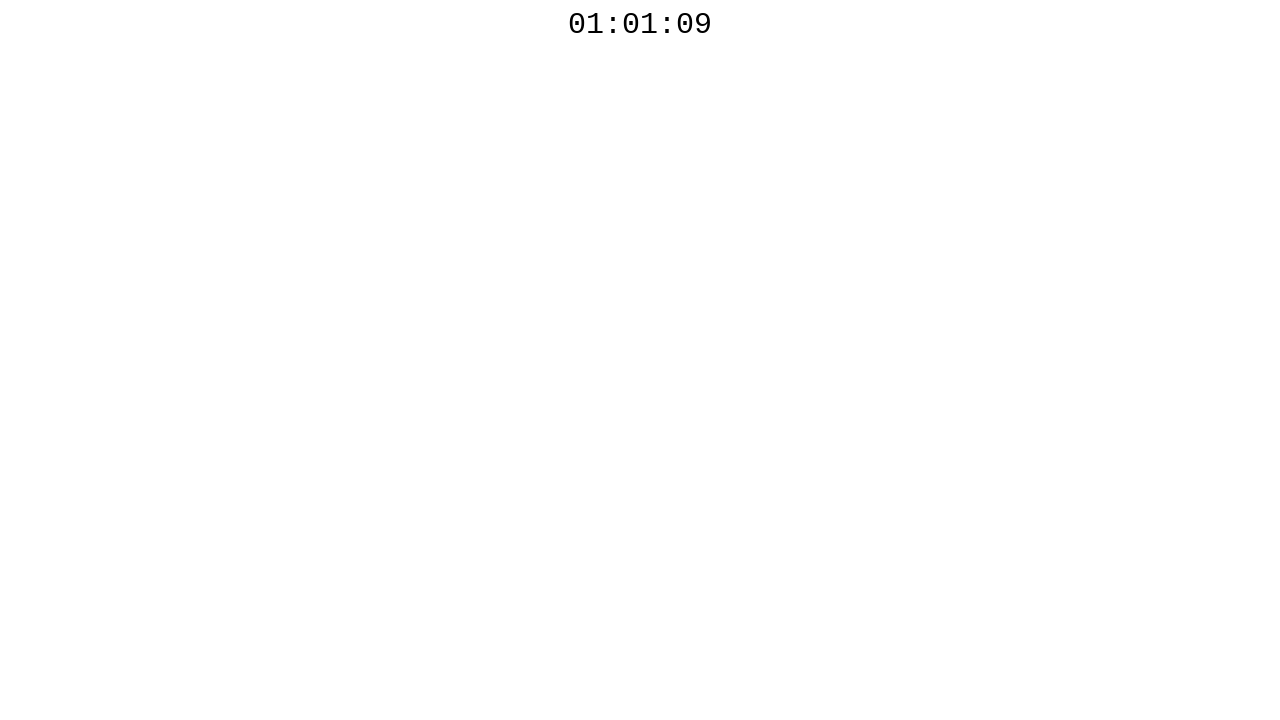

Waited 500ms before next countdown check
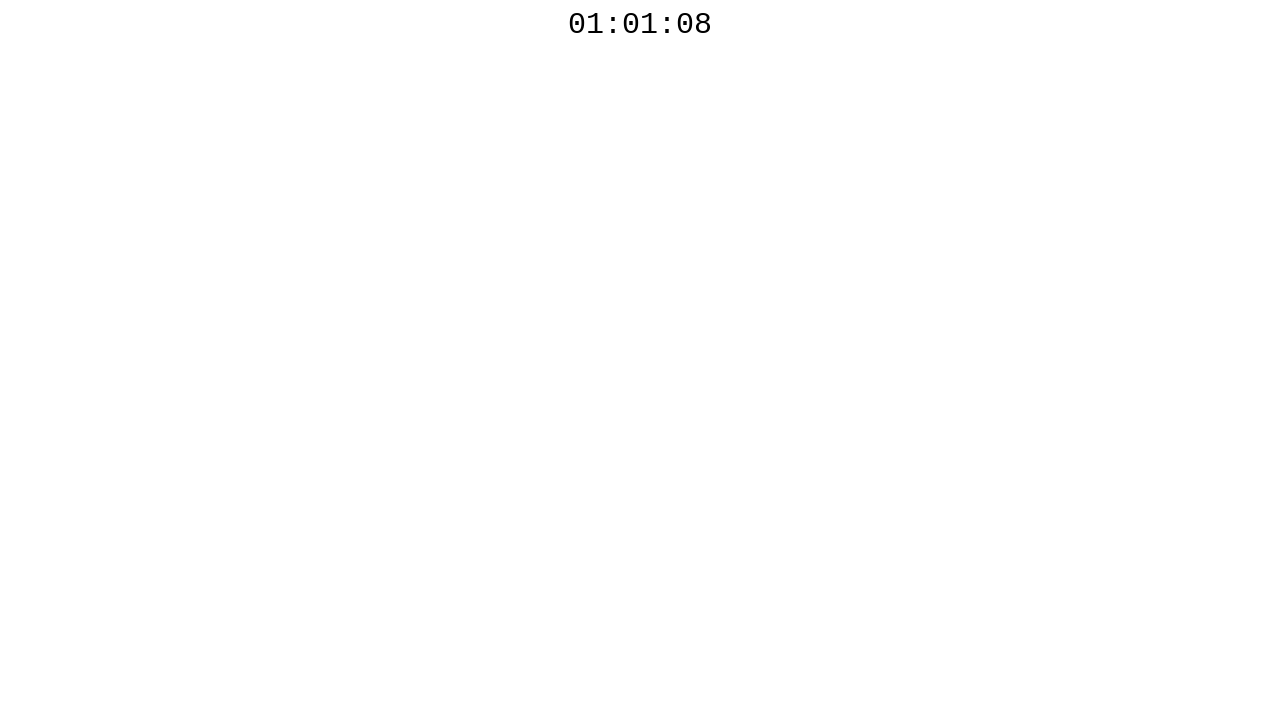

Checked countdown timer: 01:01:08
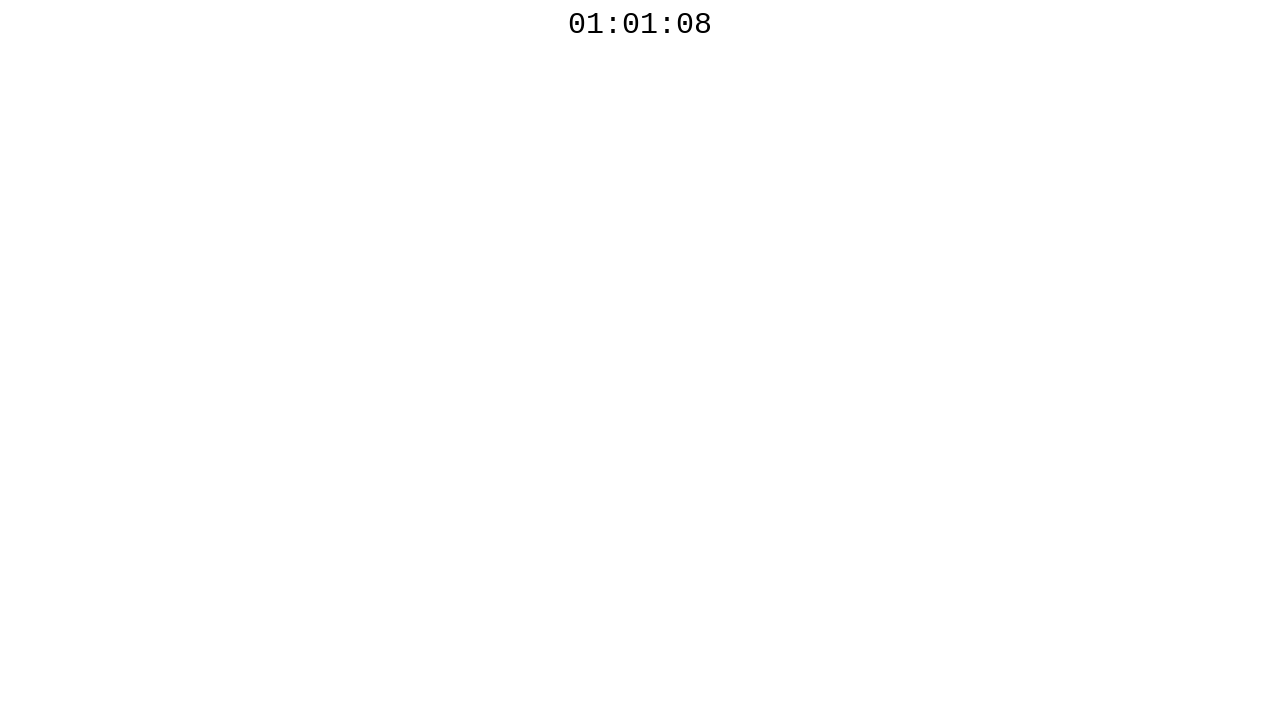

Waited 500ms before next countdown check
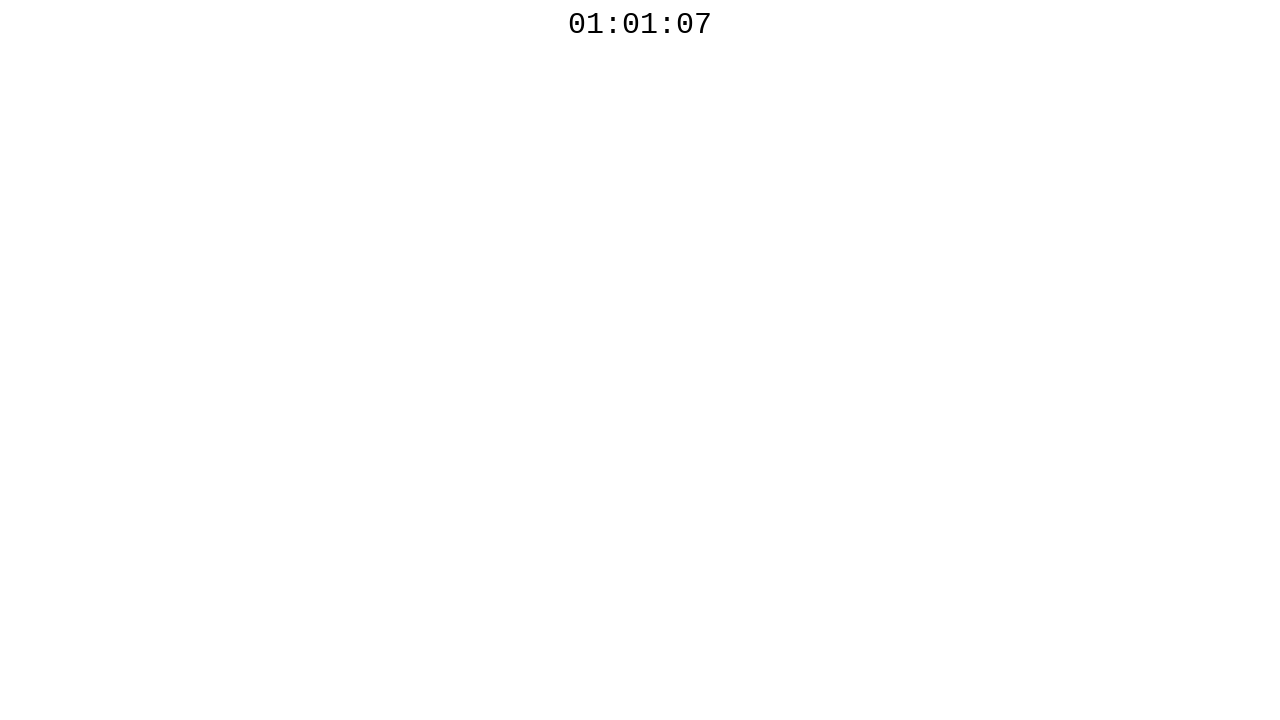

Checked countdown timer: 01:01:07
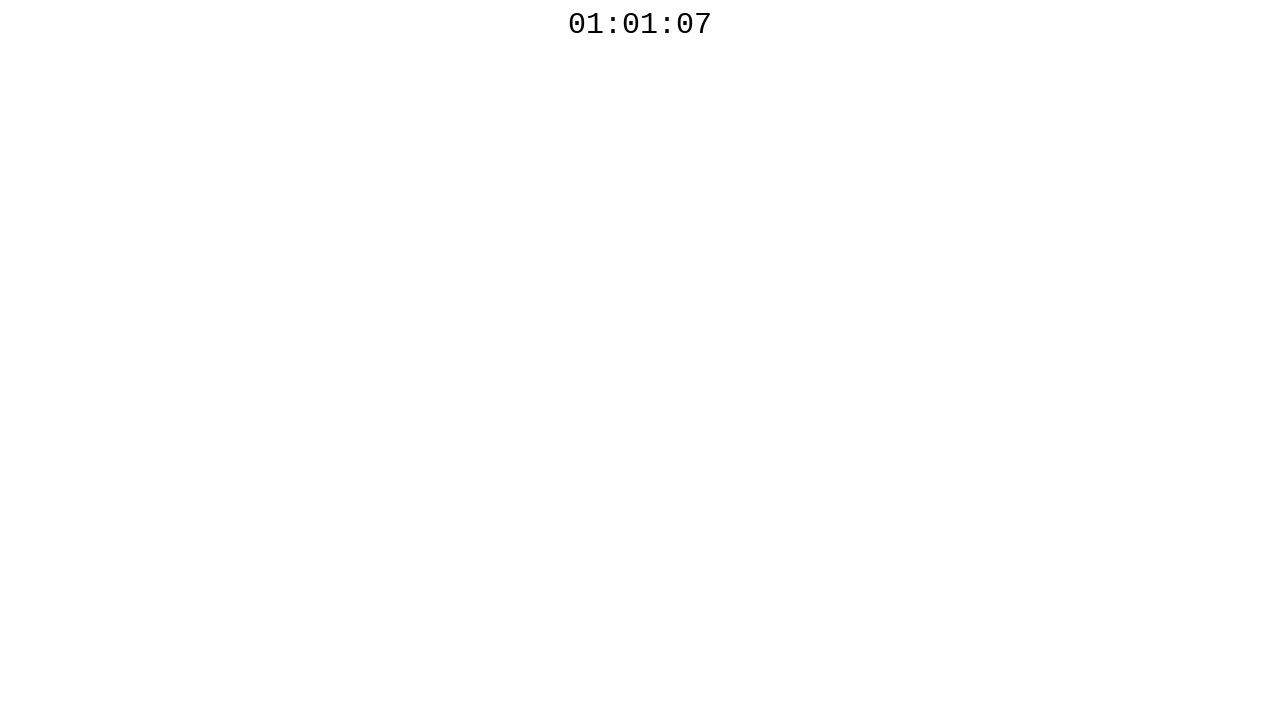

Waited 500ms before next countdown check
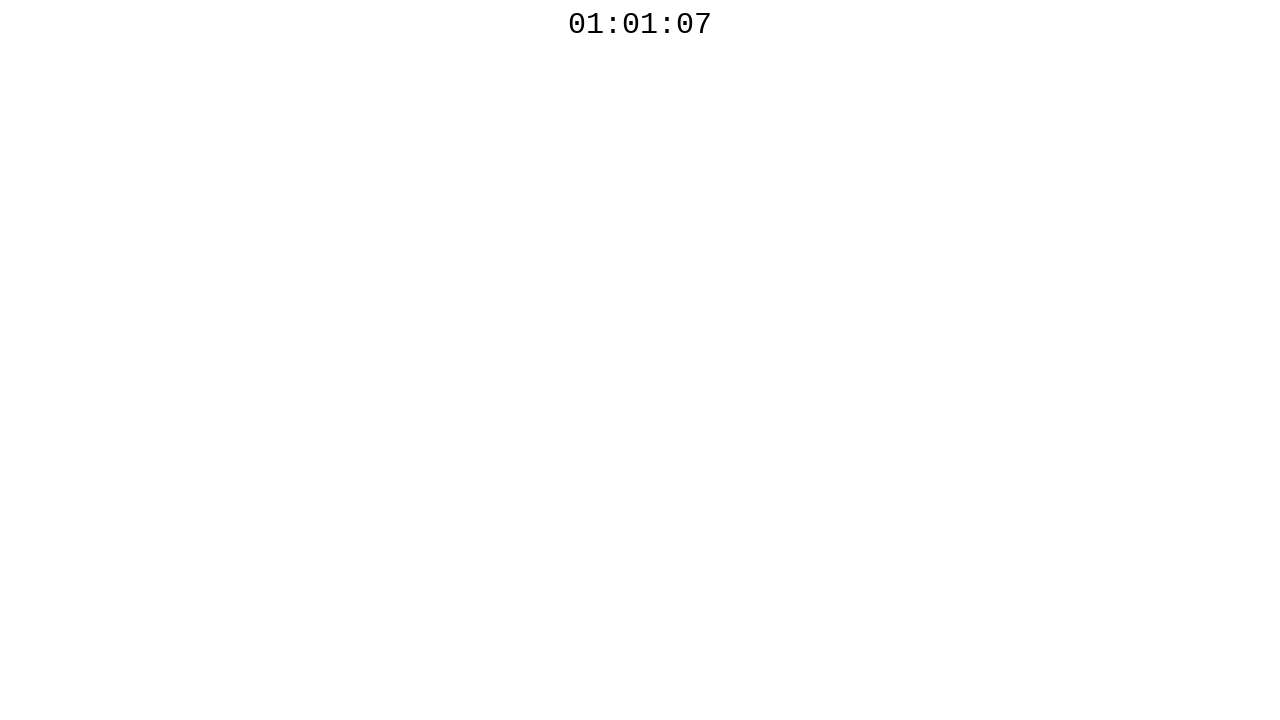

Checked countdown timer: 01:01:06
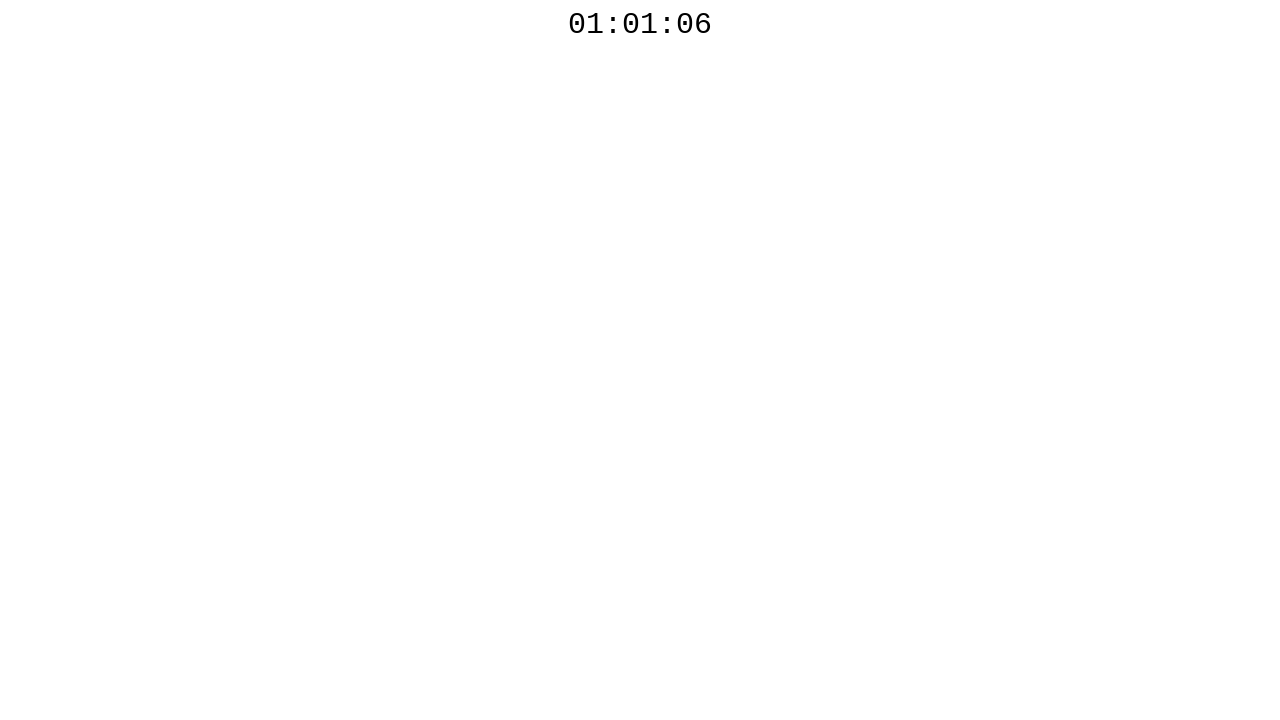

Waited 500ms before next countdown check
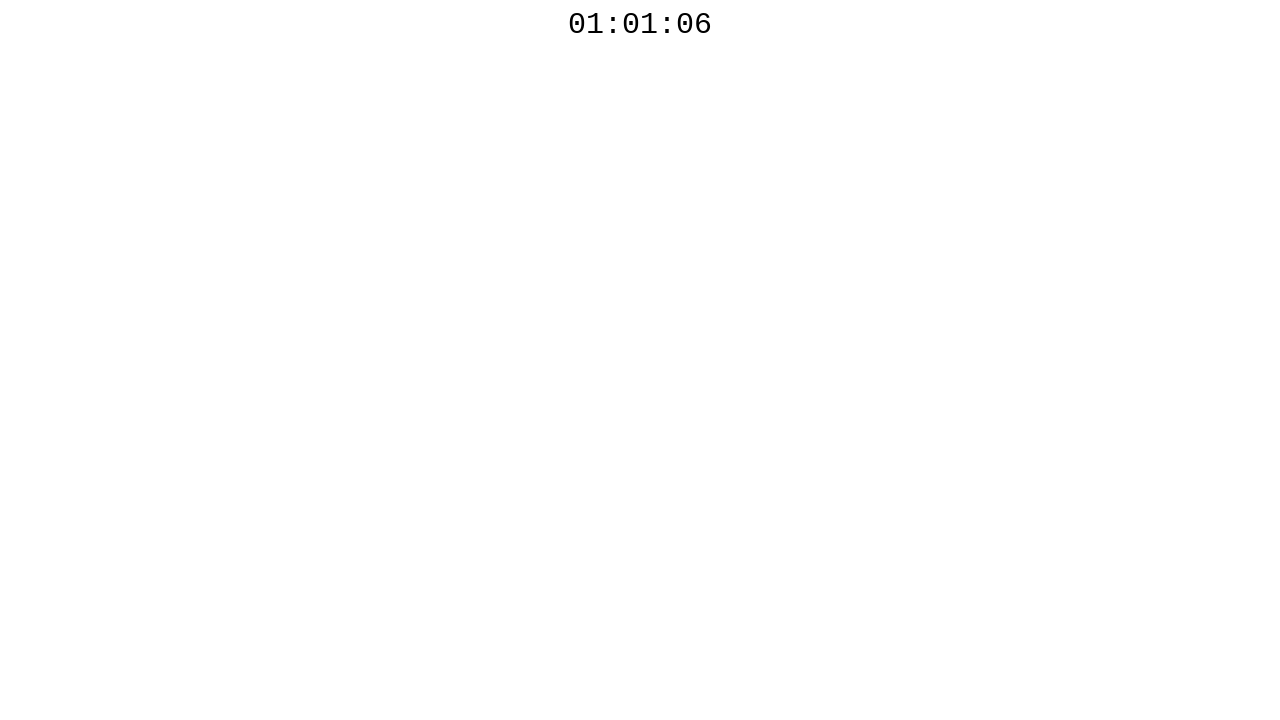

Checked countdown timer: 01:01:06
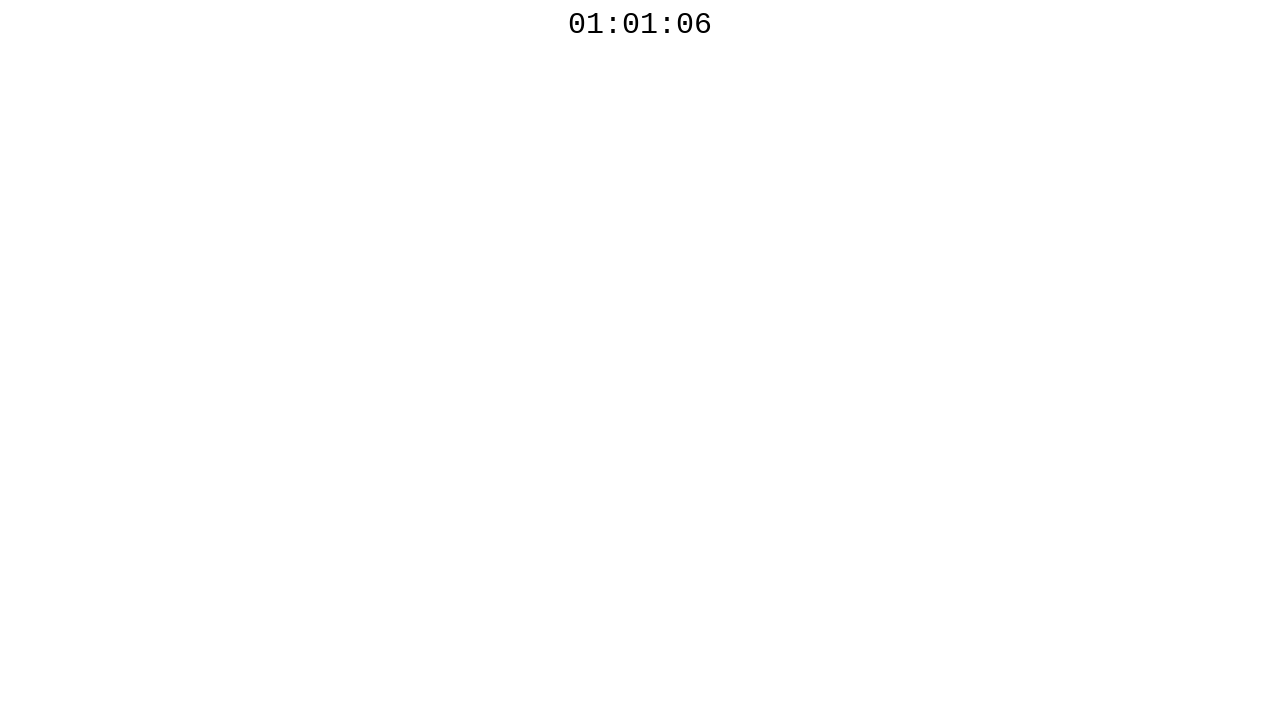

Waited 500ms before next countdown check
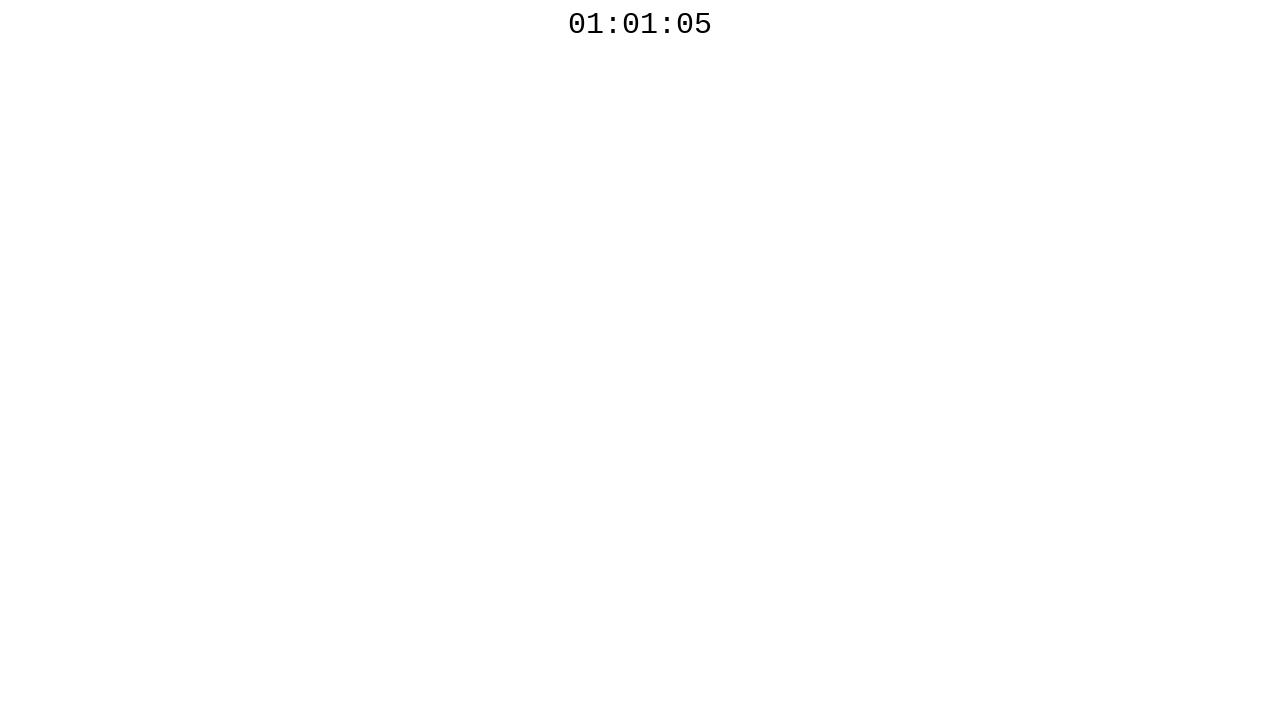

Checked countdown timer: 01:01:05
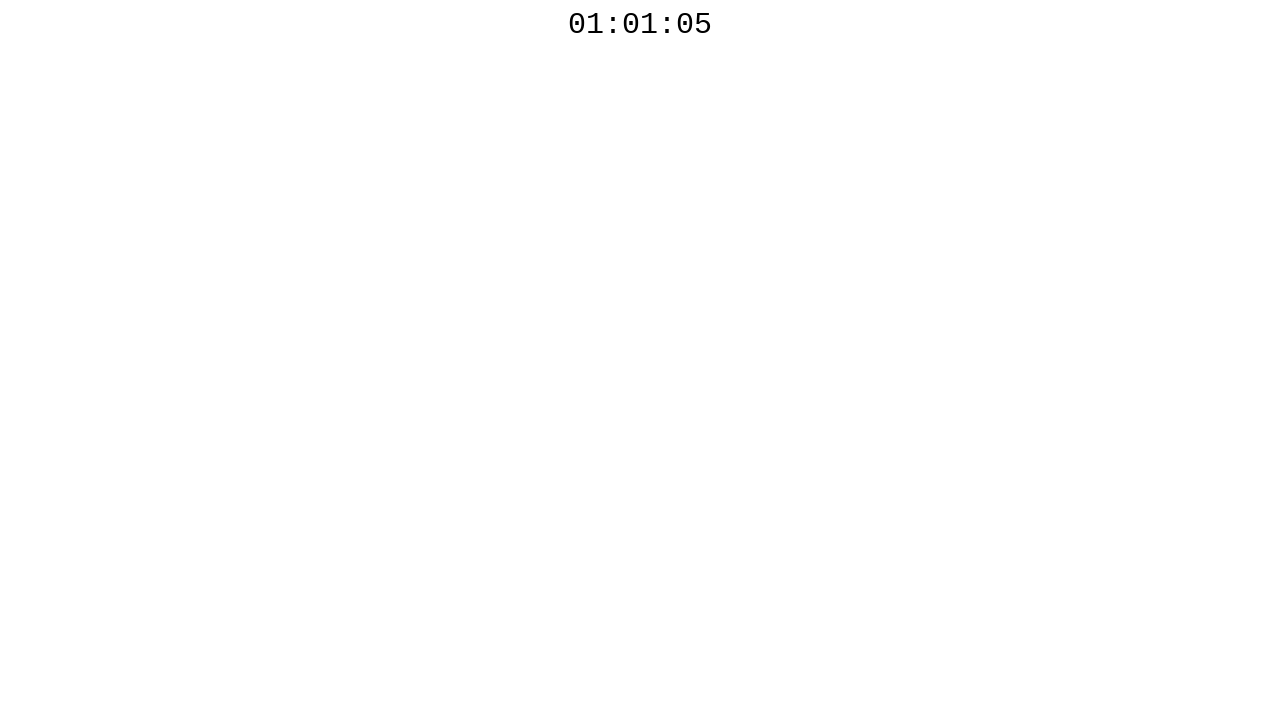

Waited 500ms before next countdown check
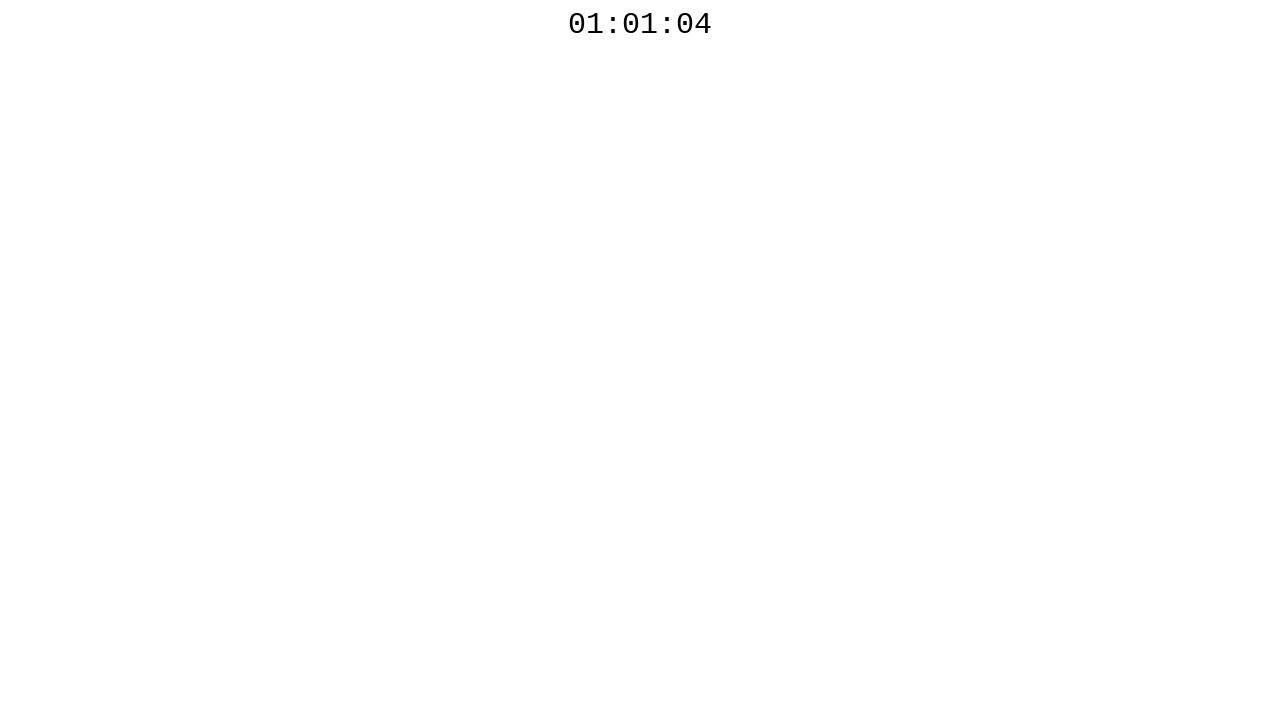

Checked countdown timer: 01:01:04
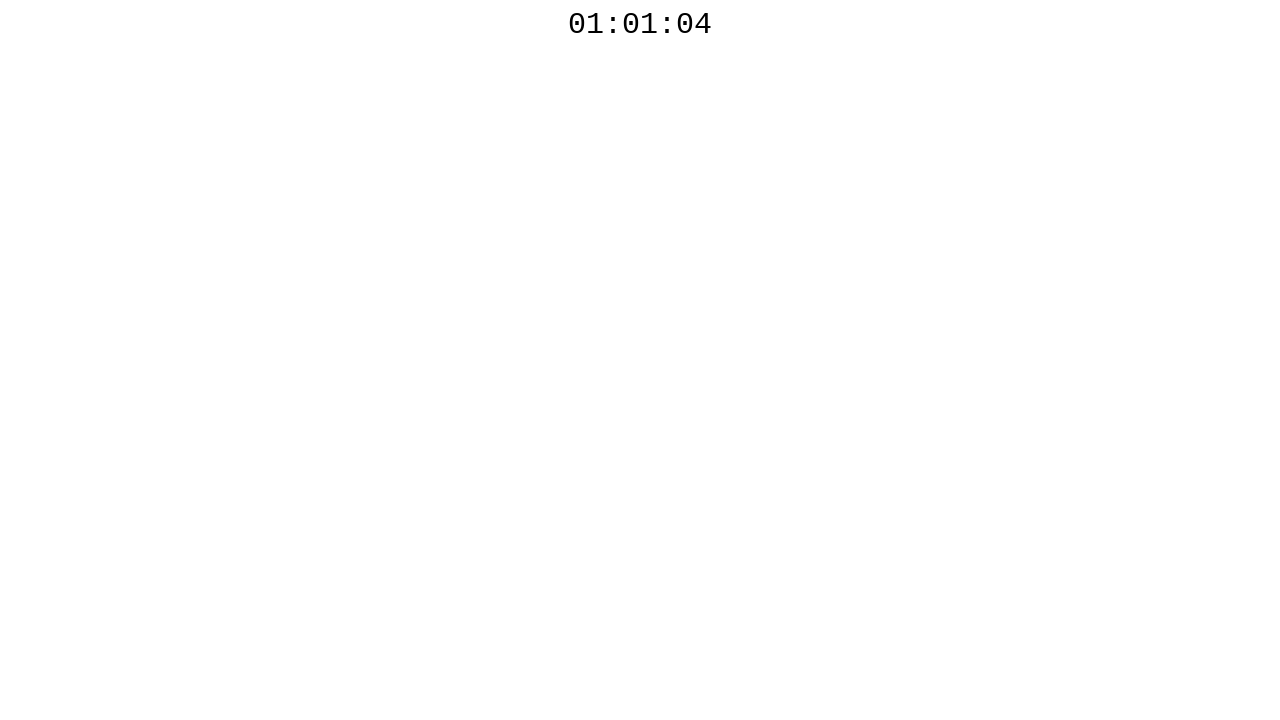

Waited 500ms before next countdown check
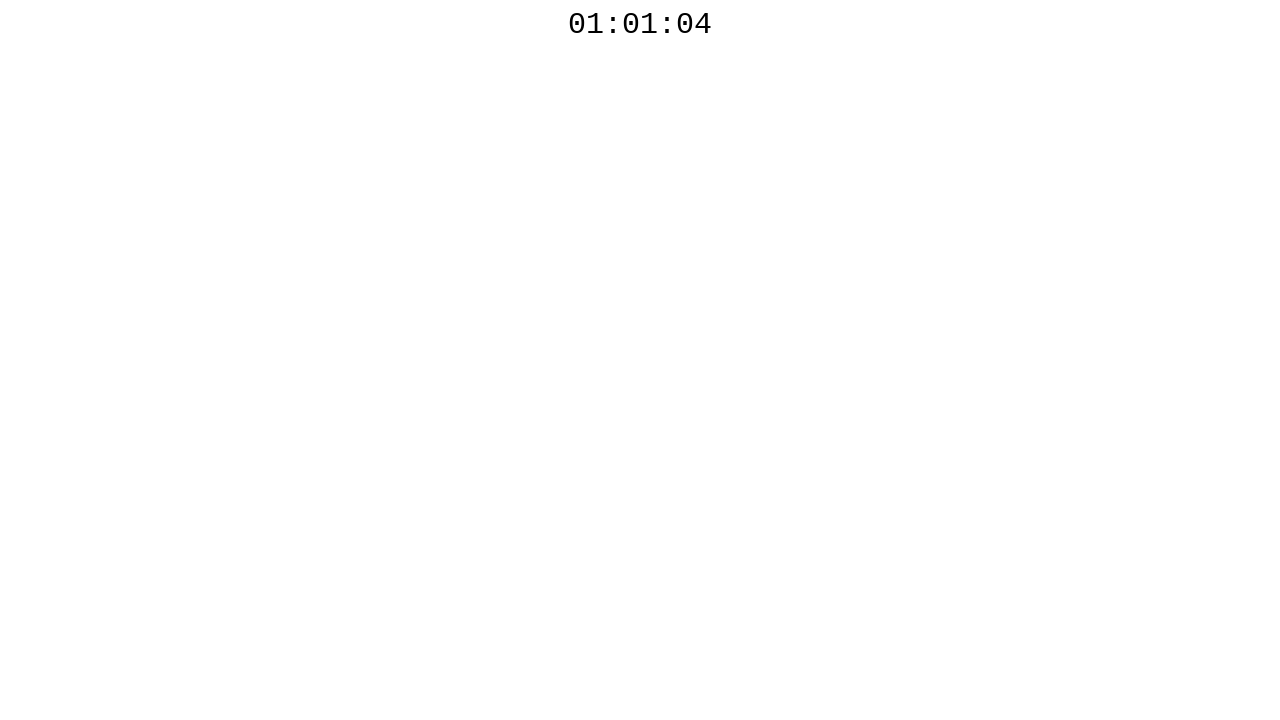

Checked countdown timer: 01:01:04
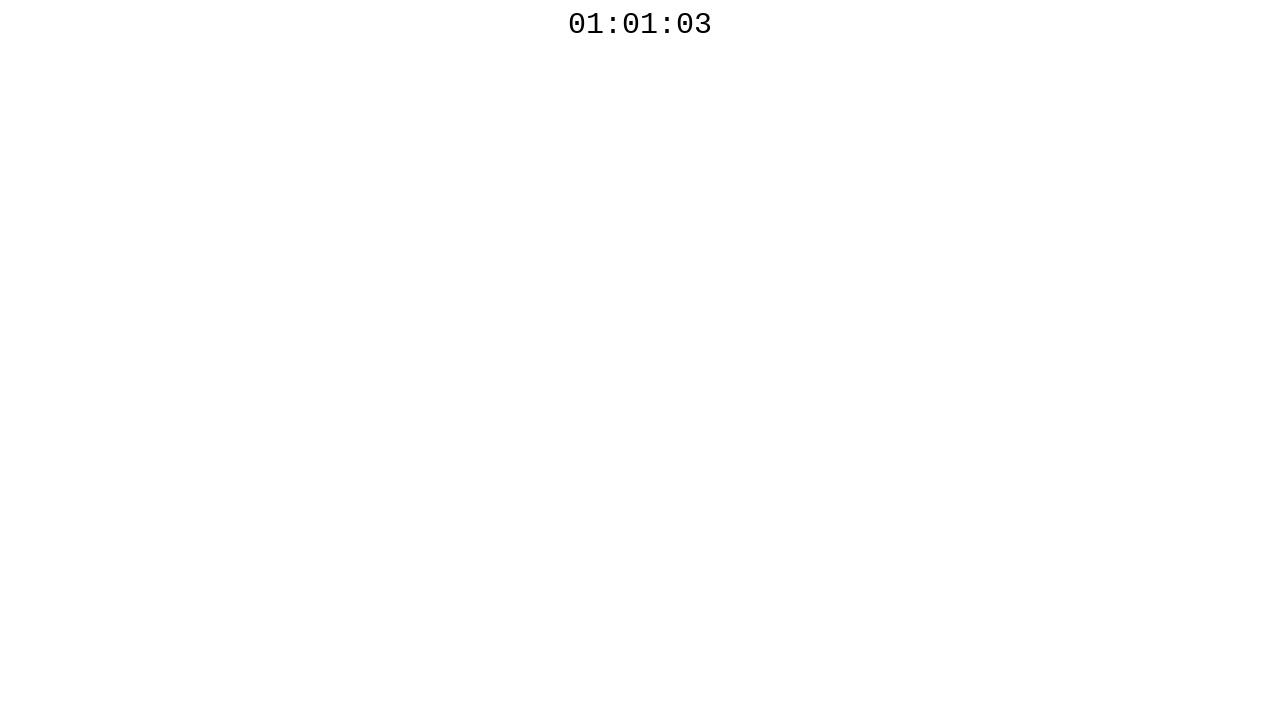

Waited 500ms before next countdown check
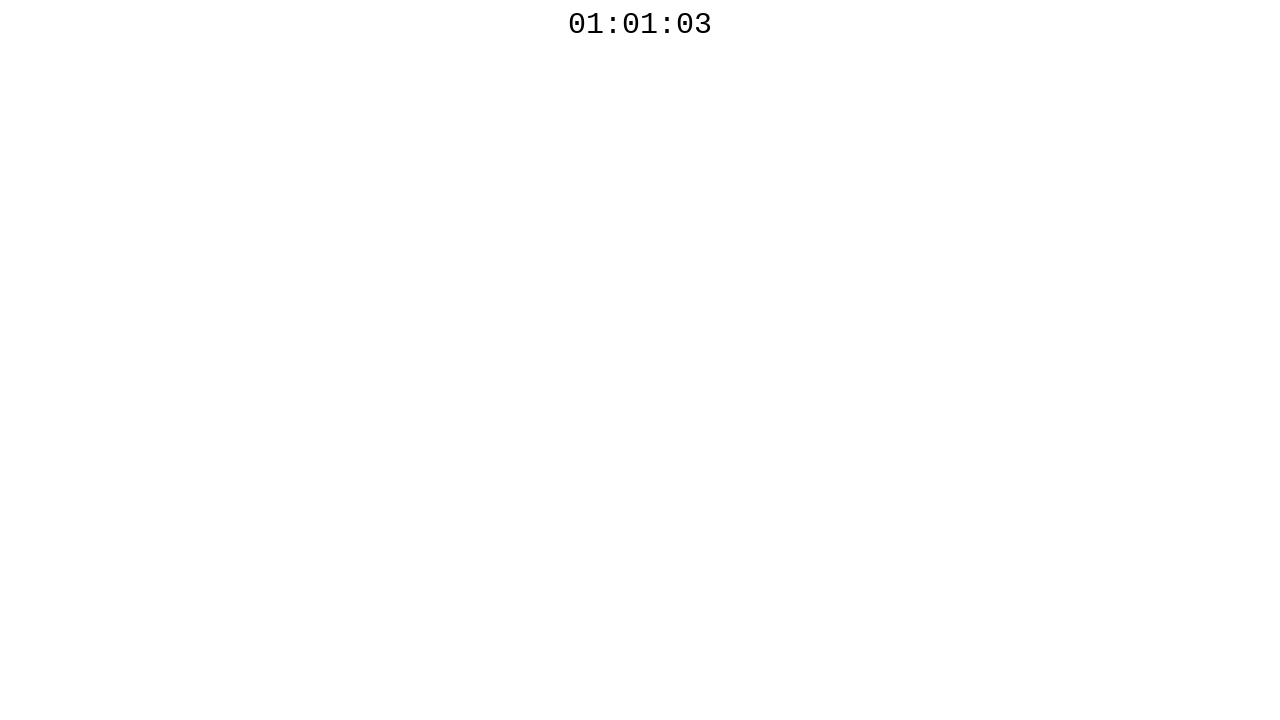

Checked countdown timer: 01:01:03
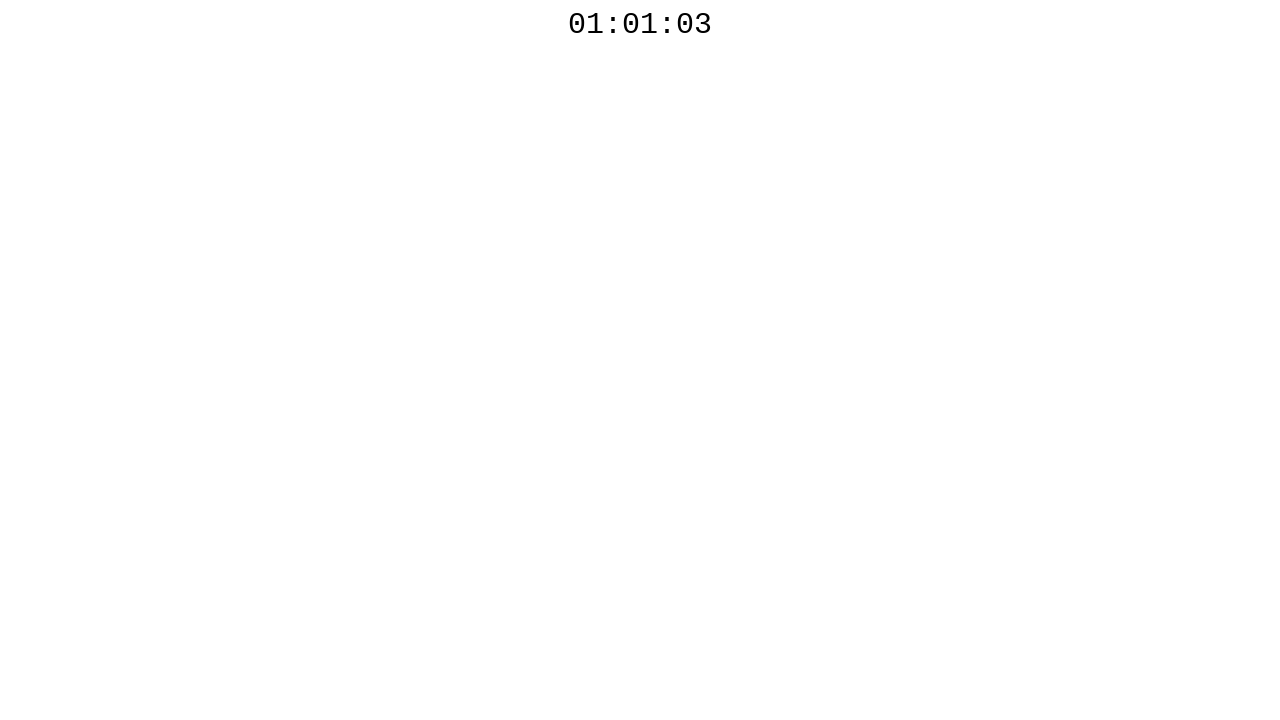

Waited 500ms before next countdown check
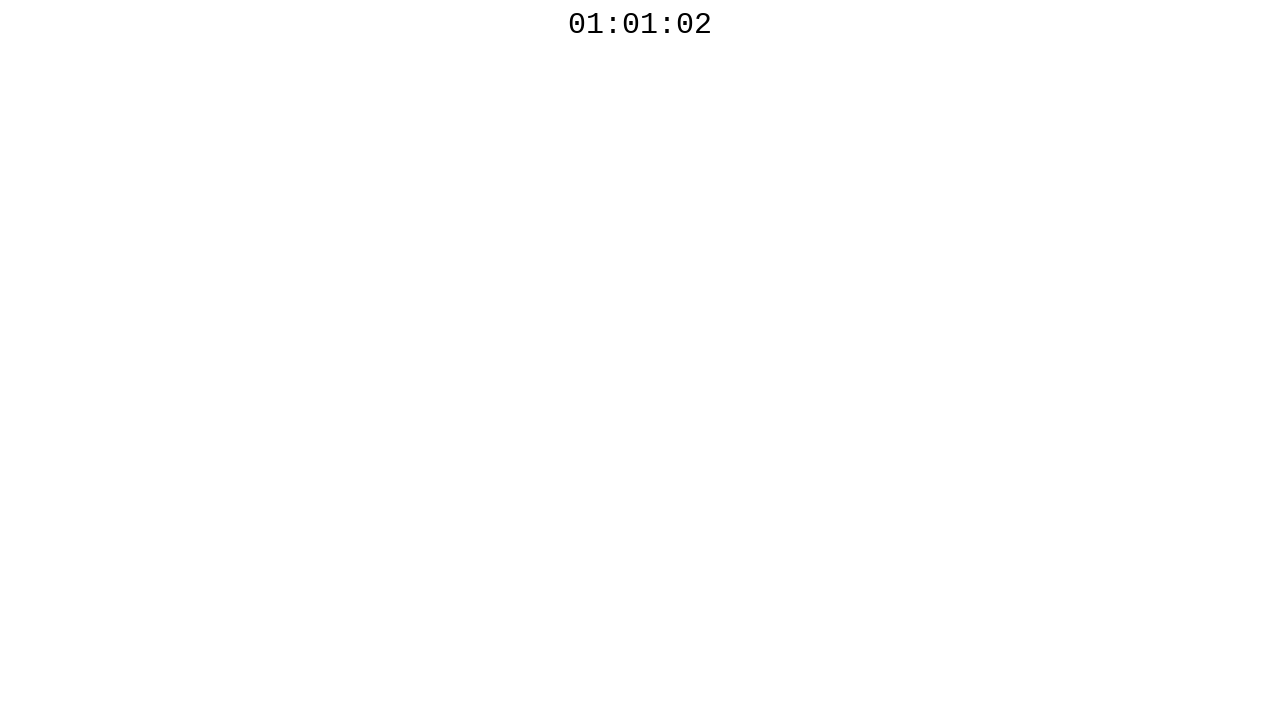

Checked countdown timer: 01:01:02
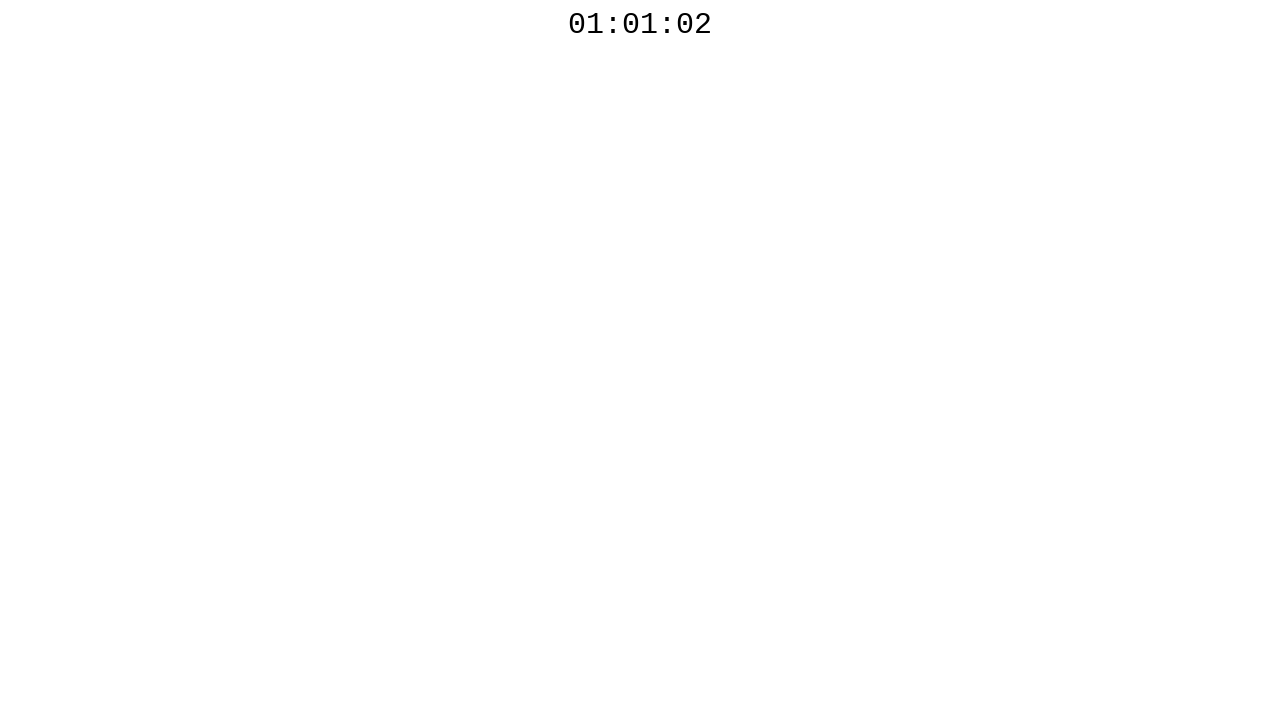

Waited 500ms before next countdown check
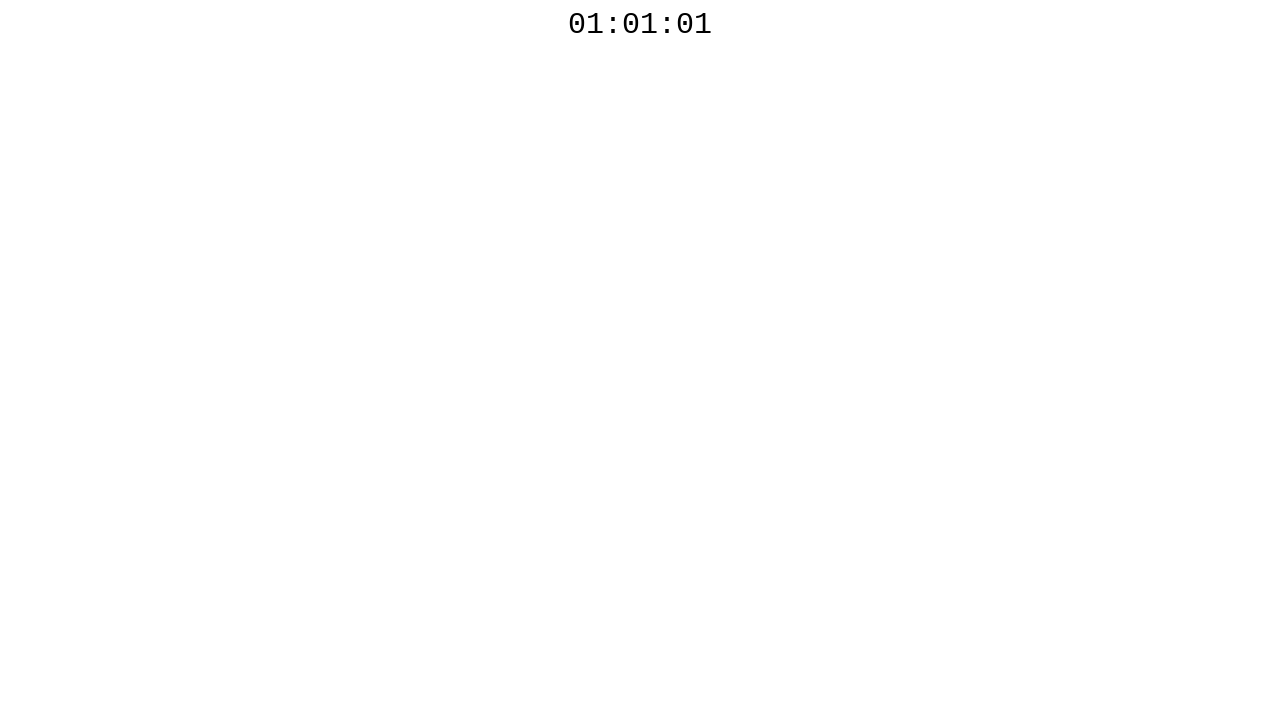

Checked countdown timer: 01:01:01
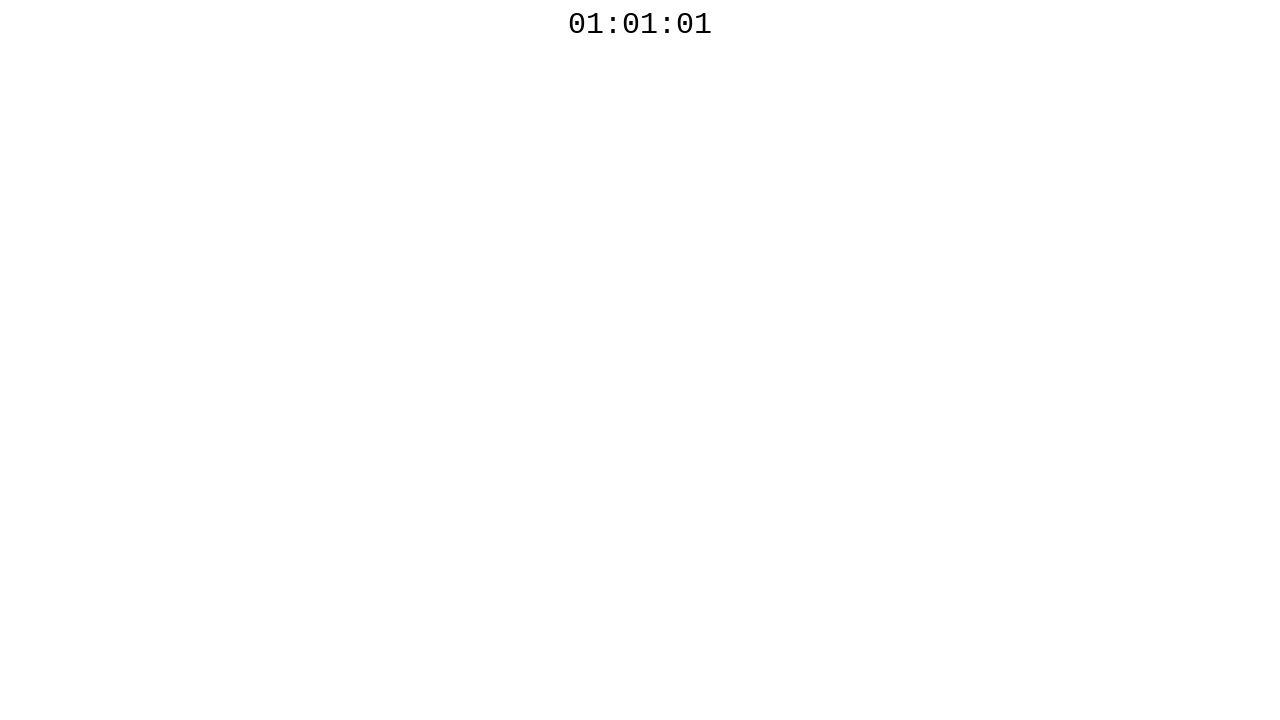

Waited 500ms before next countdown check
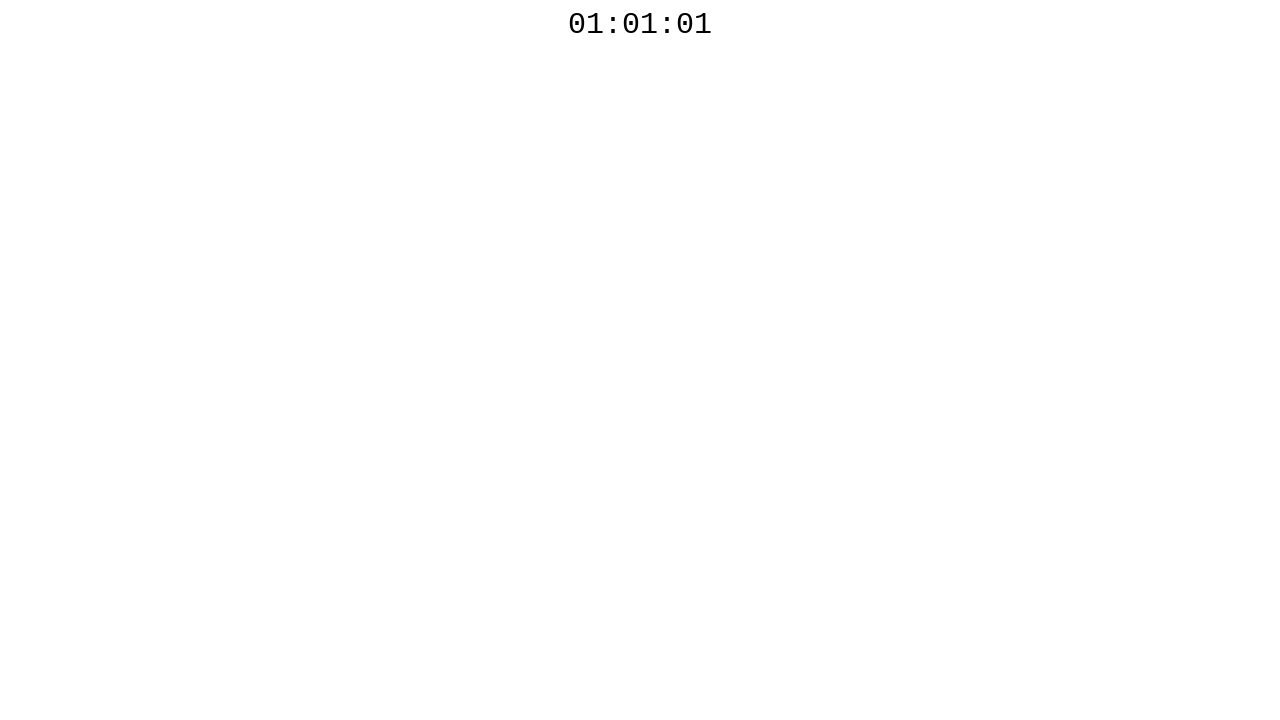

Checked countdown timer: 01:01:00
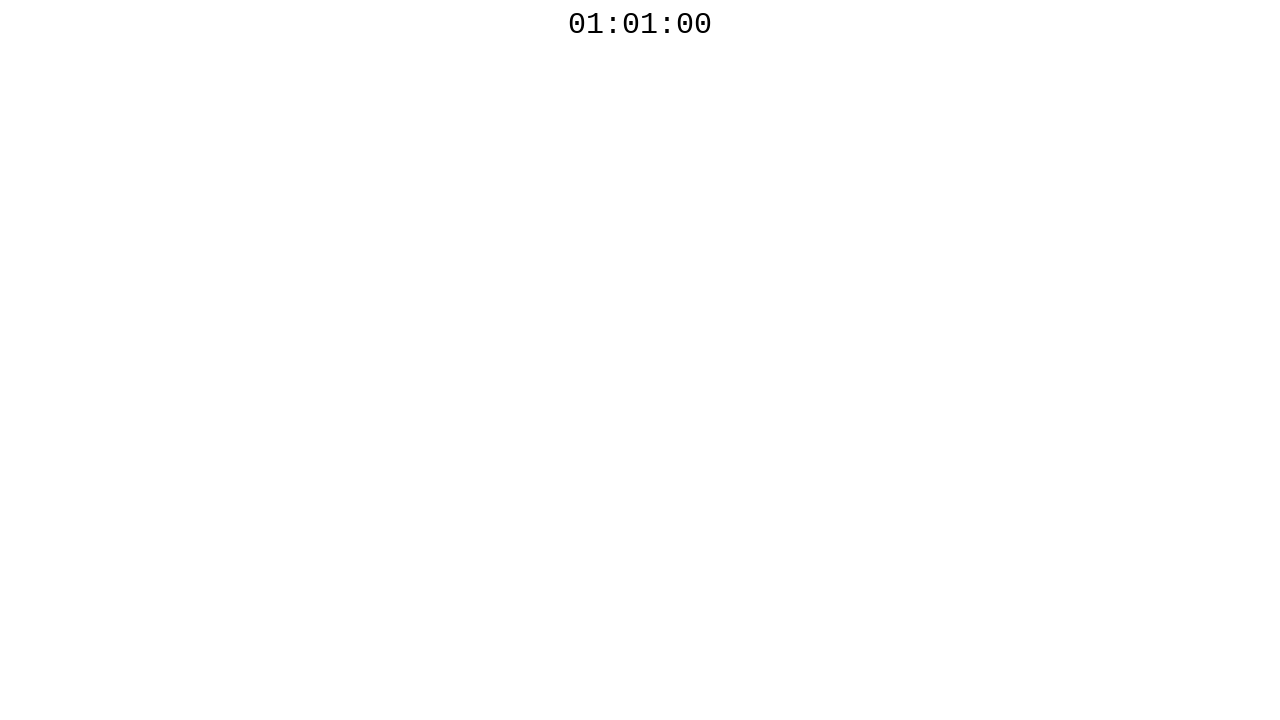

Countdown reached 00 - fluent wait completed successfully
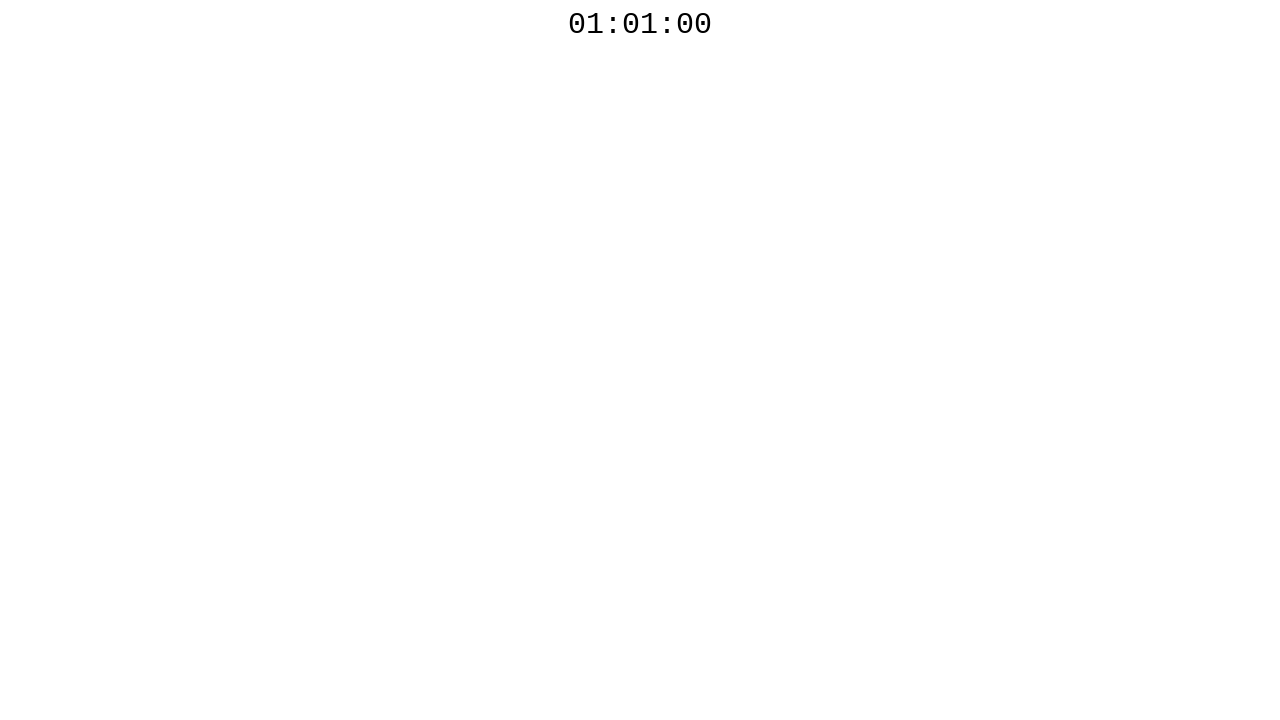

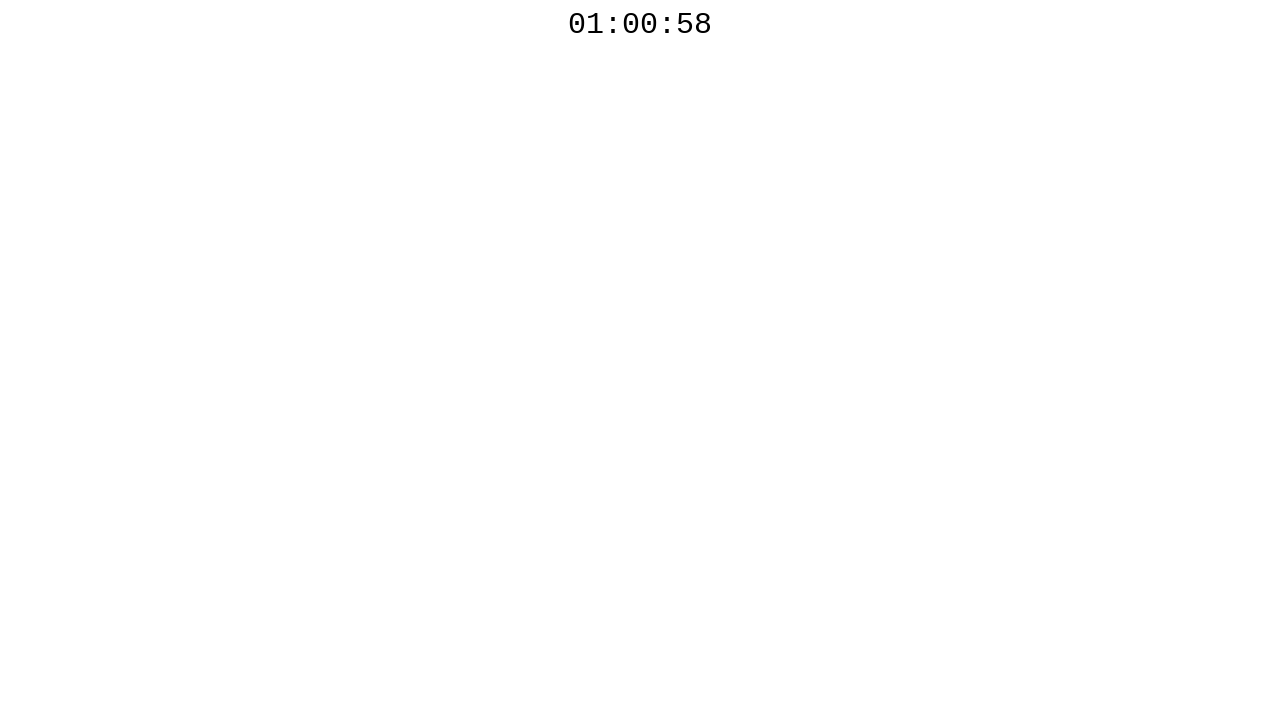